Tests dropdown handling functionality by selecting options using different methods (by visible text, by index, and by iterating through options) on a public test site.

Starting URL: http://the-internet.herokuapp.com/dropdown

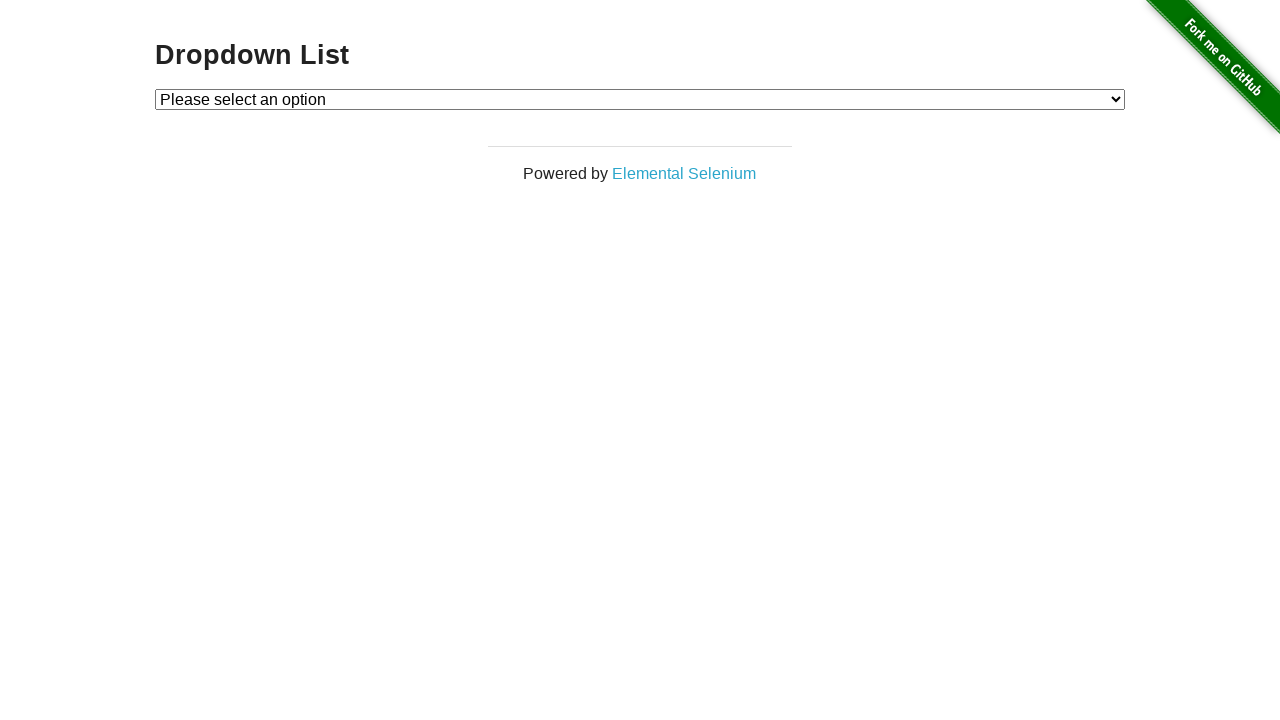

Located the dropdown element
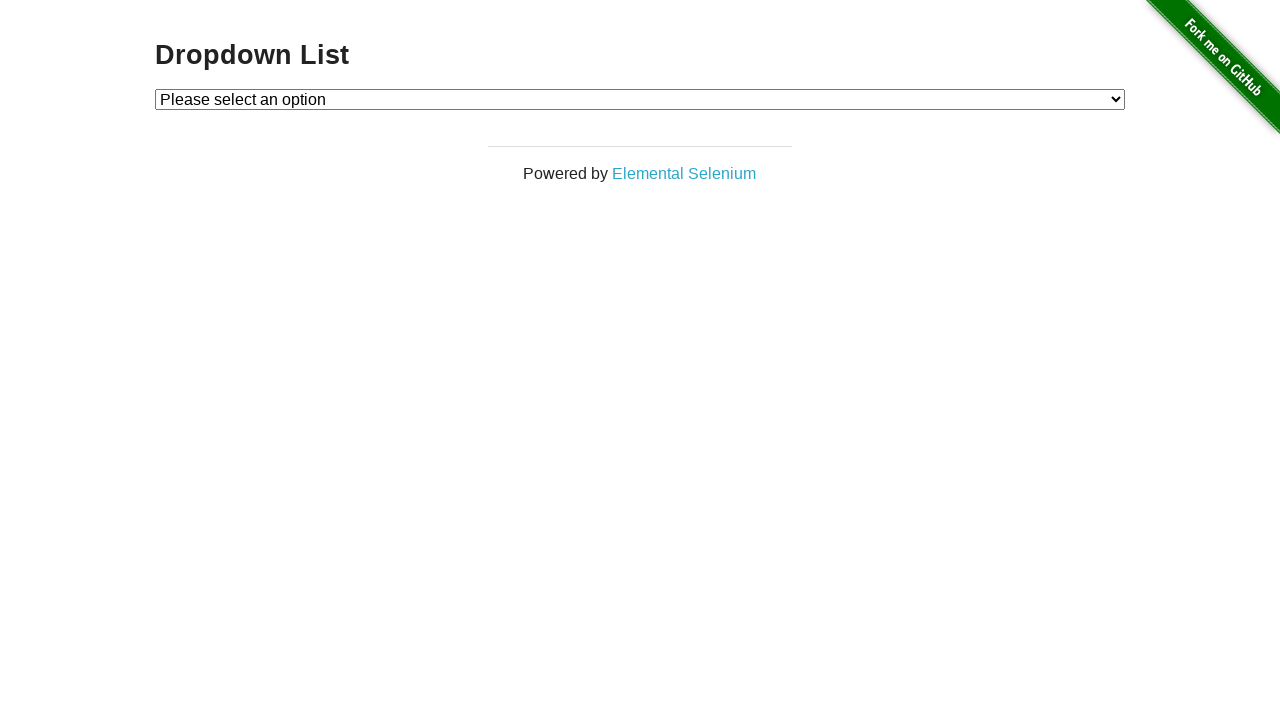

Selected 'Option 2' from dropdown by visible text on #dropdown
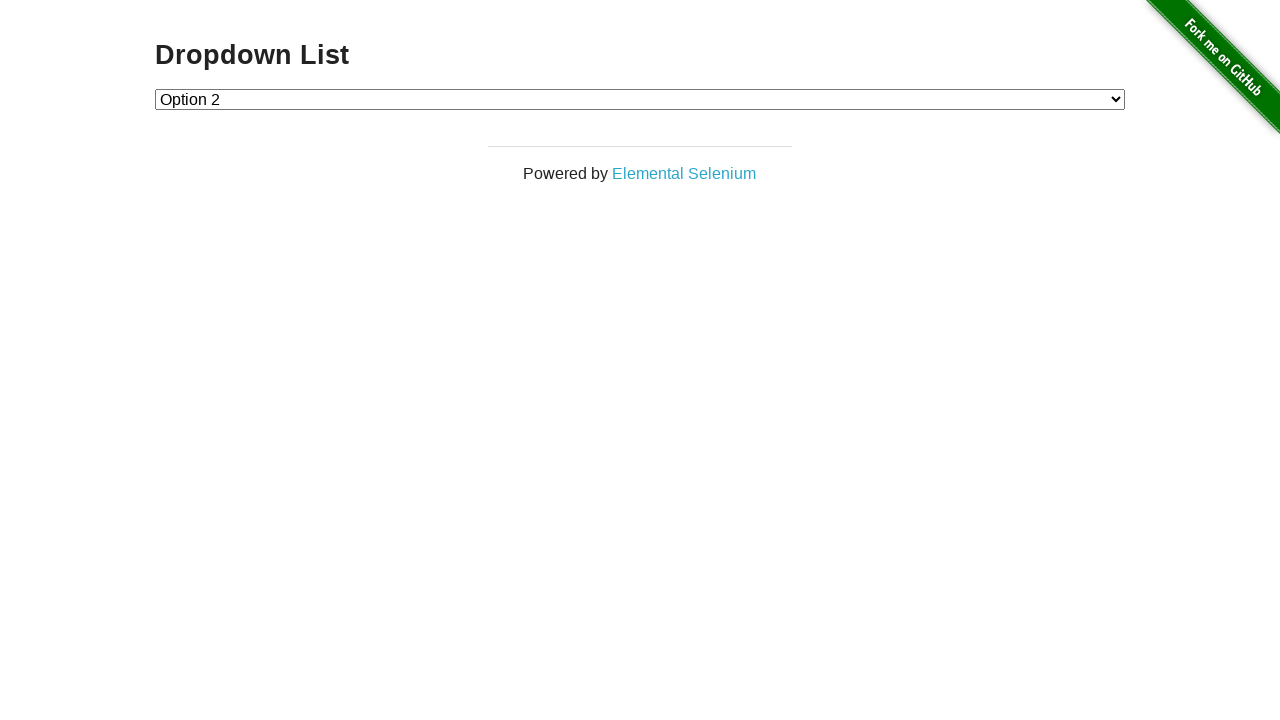

Selected first option from dropdown by index (placeholder option) on #dropdown
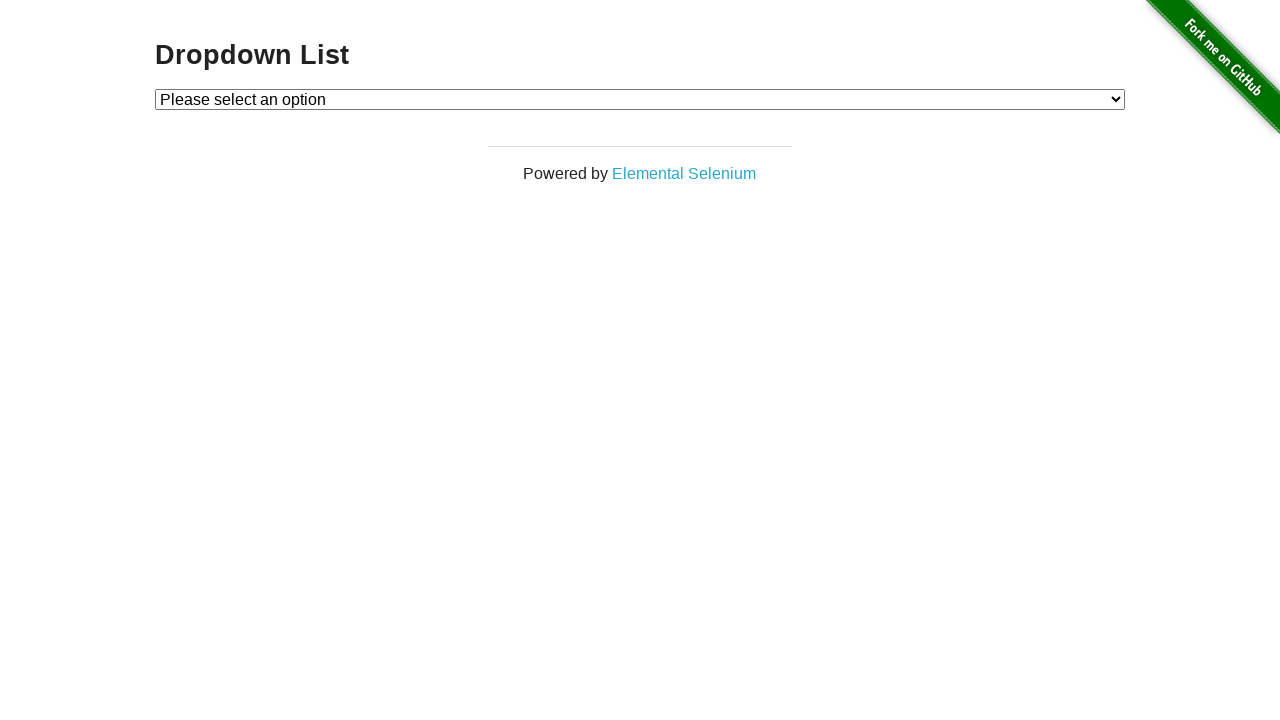

Retrieved all options from dropdown
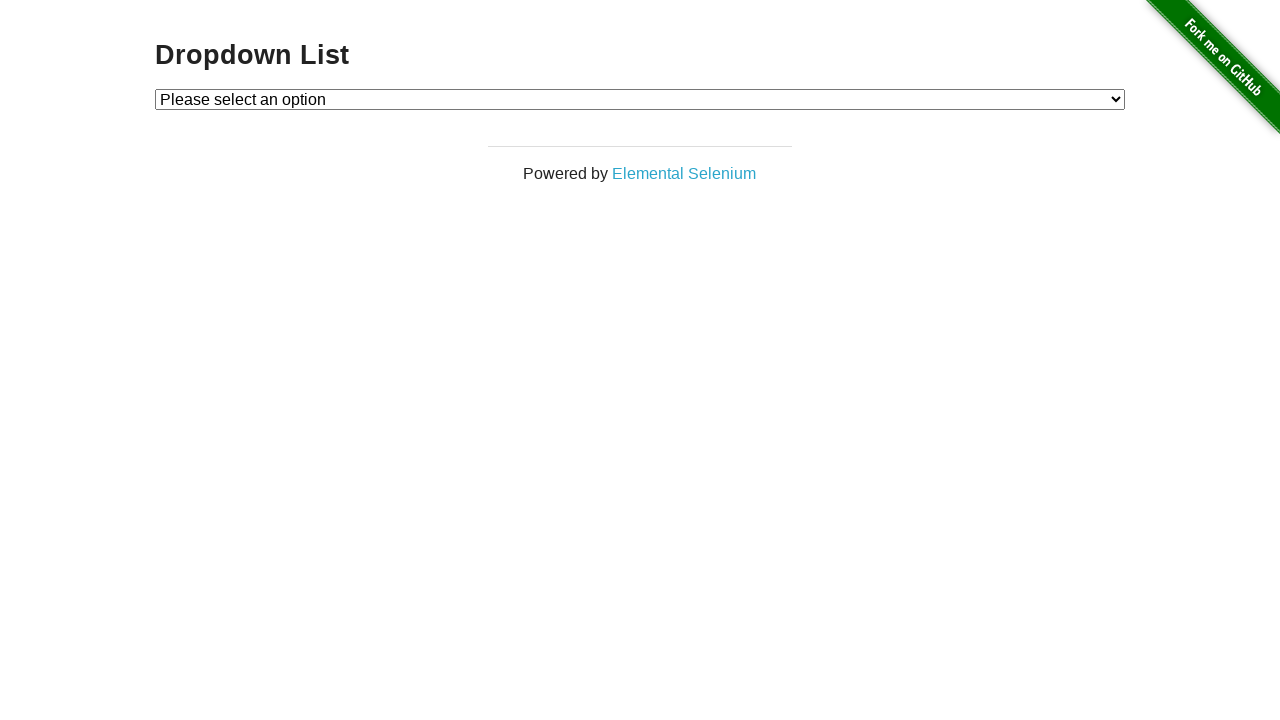

Selected 'Option 1' from dropdown by iterating through options on #dropdown
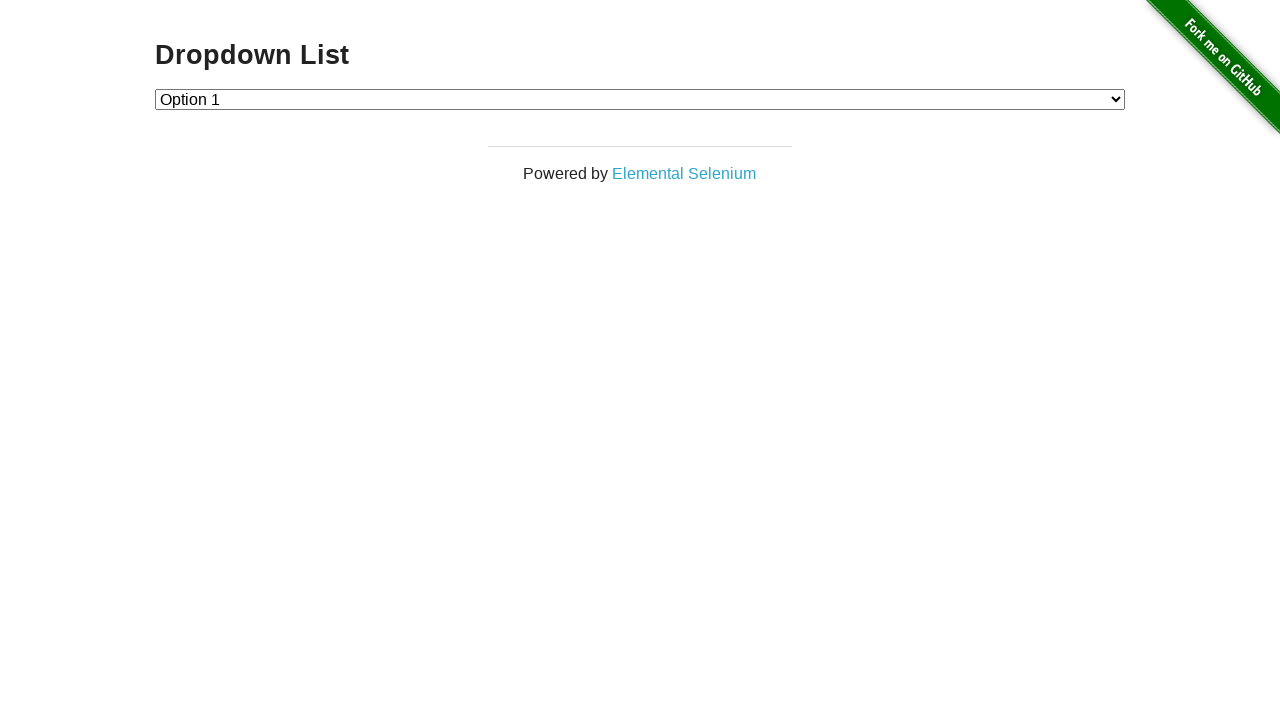

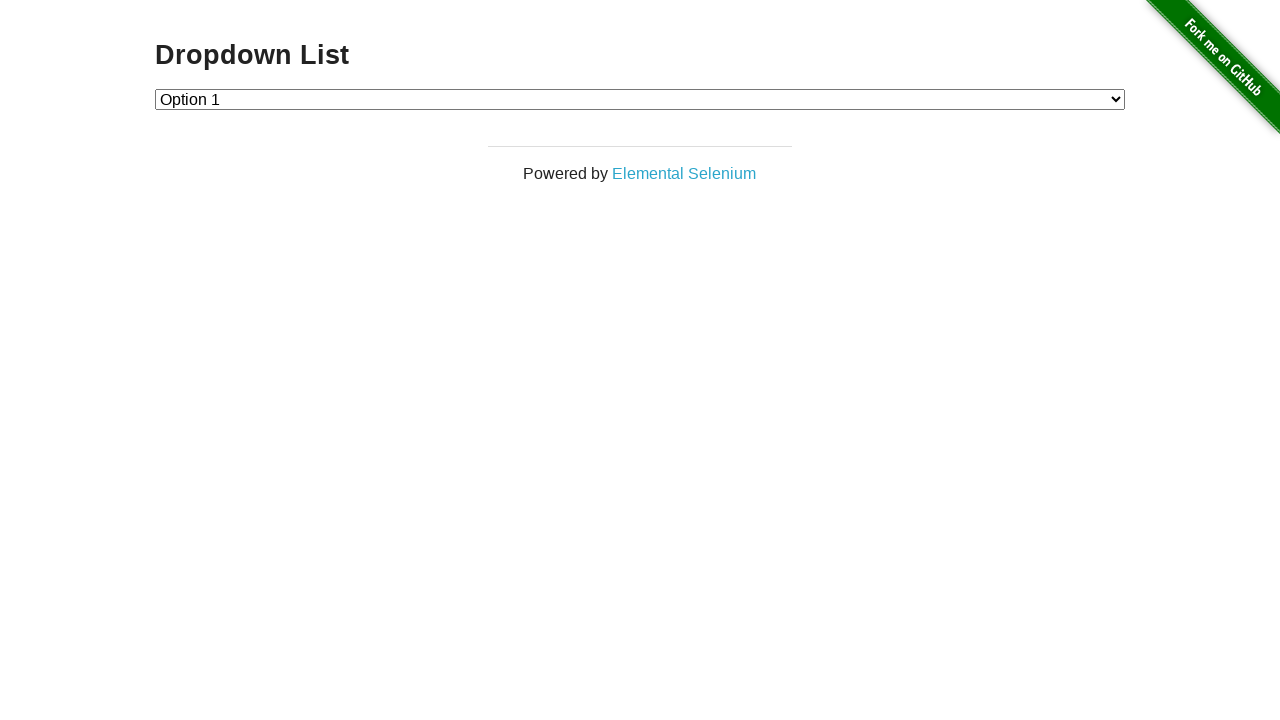